Tests navigation to a different domain by visiting automatenow.io and verifying the logo is visible

Starting URL: https://practice-automation.com/

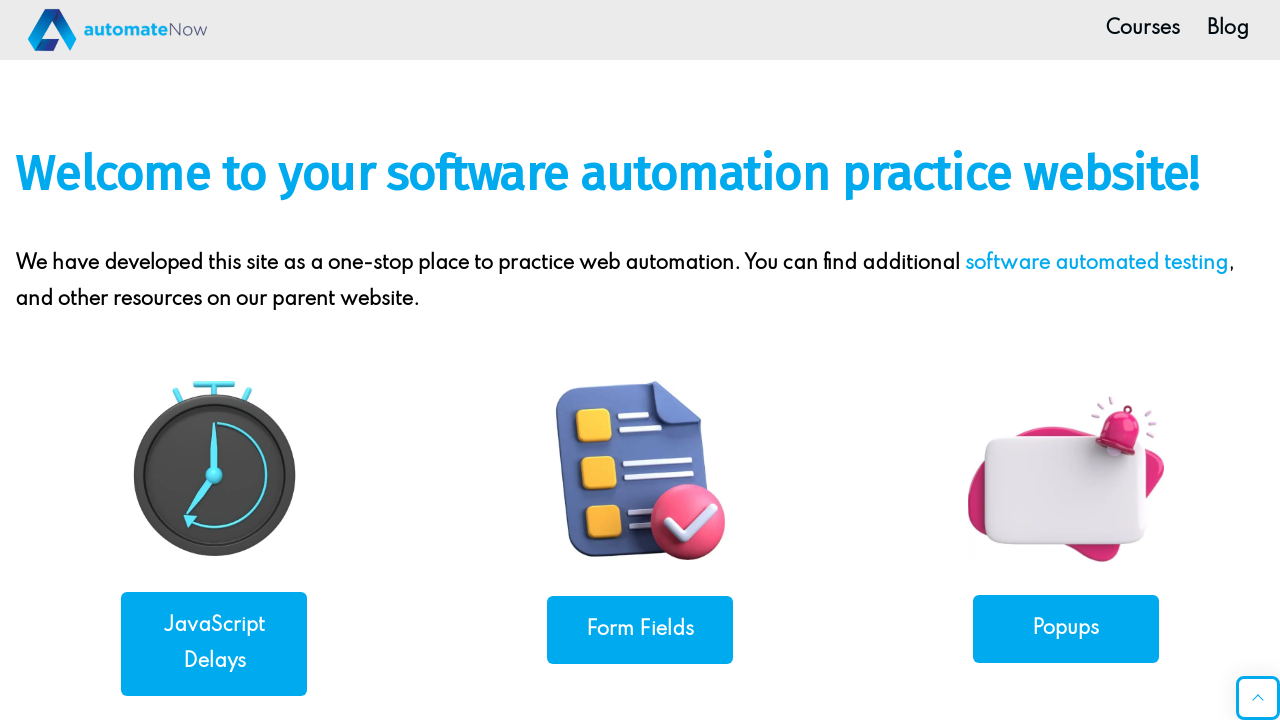

Clicked on Window menu option at (640, 360) on text=Window
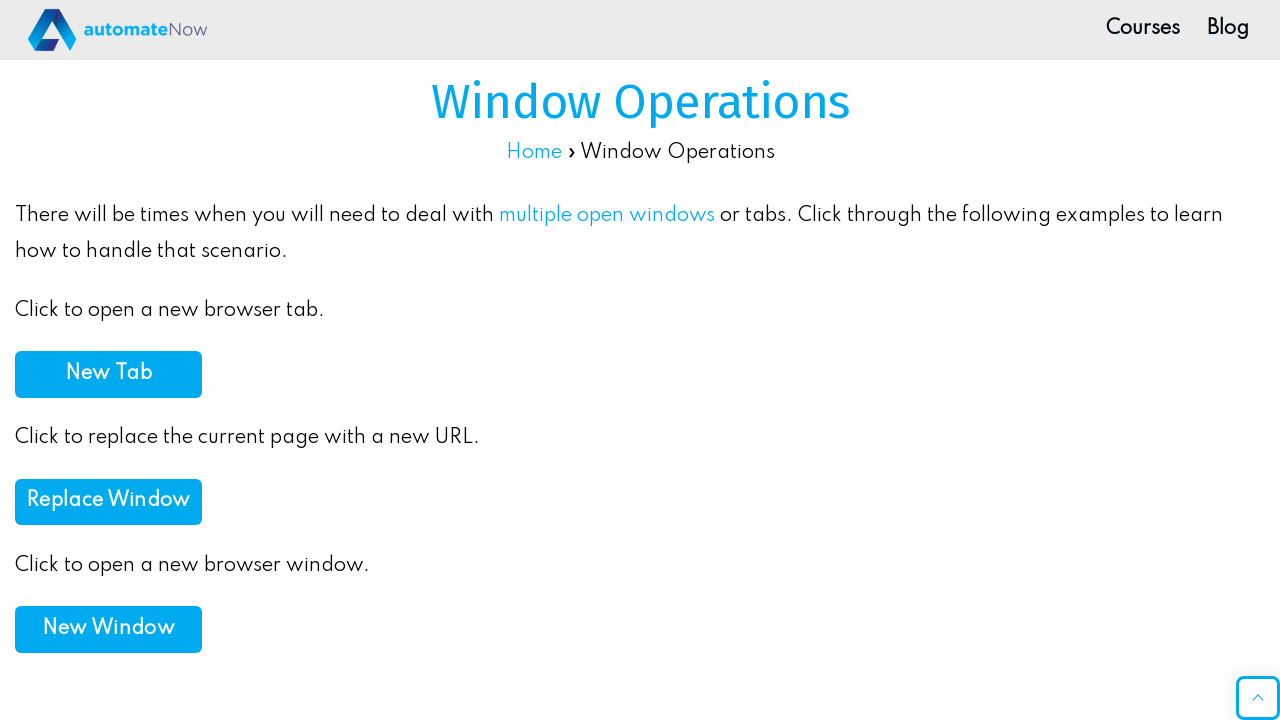

Navigated to automatenow.io domain
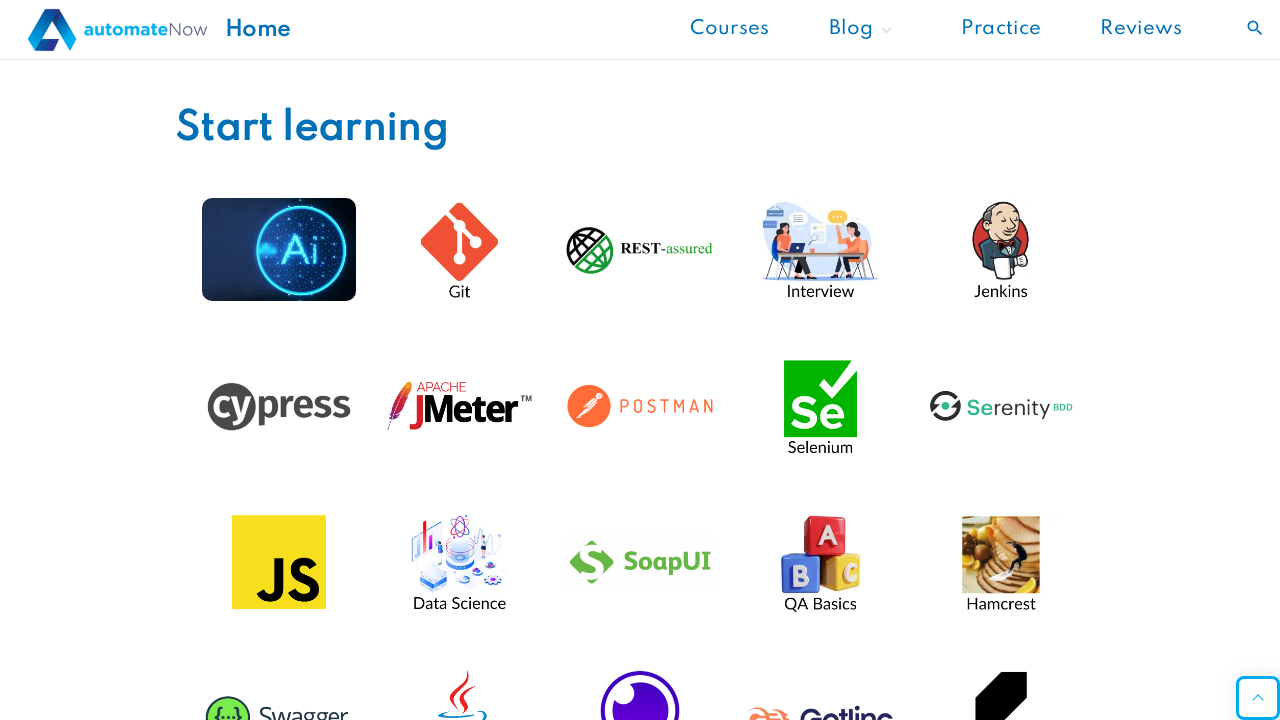

Logo element loaded on automatenow.io
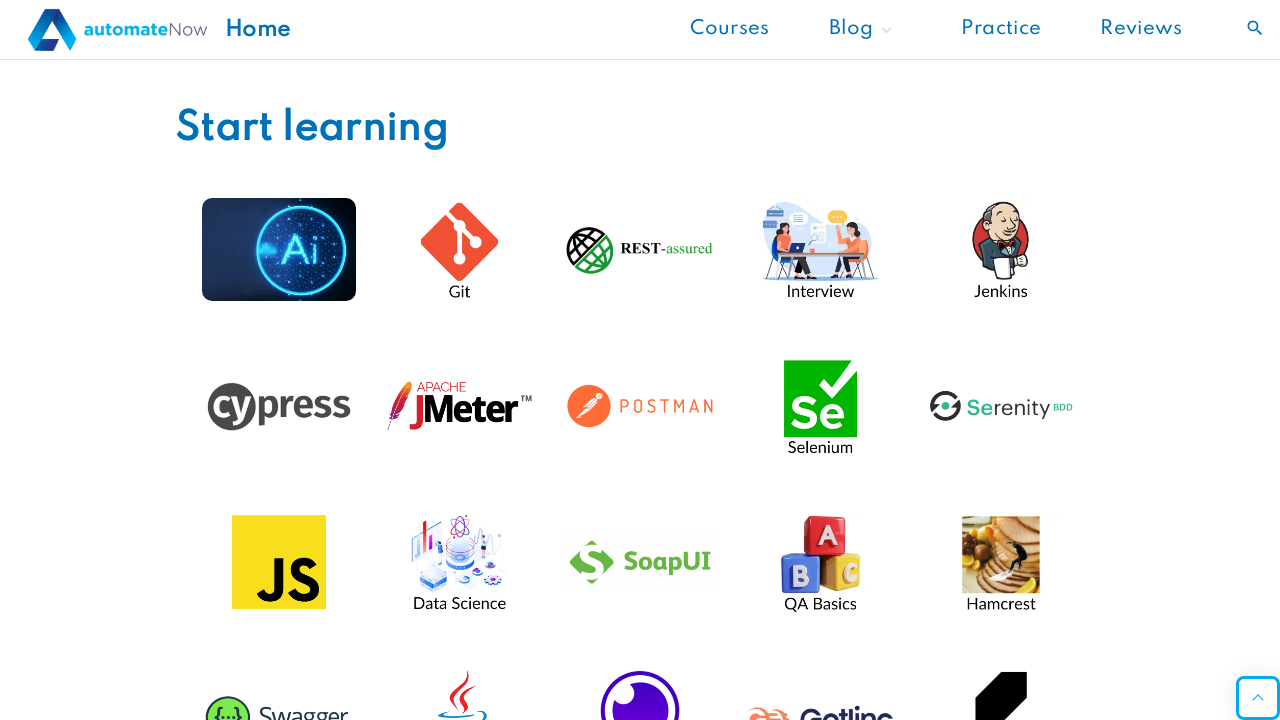

Verified that logo is visible on automatenow.io
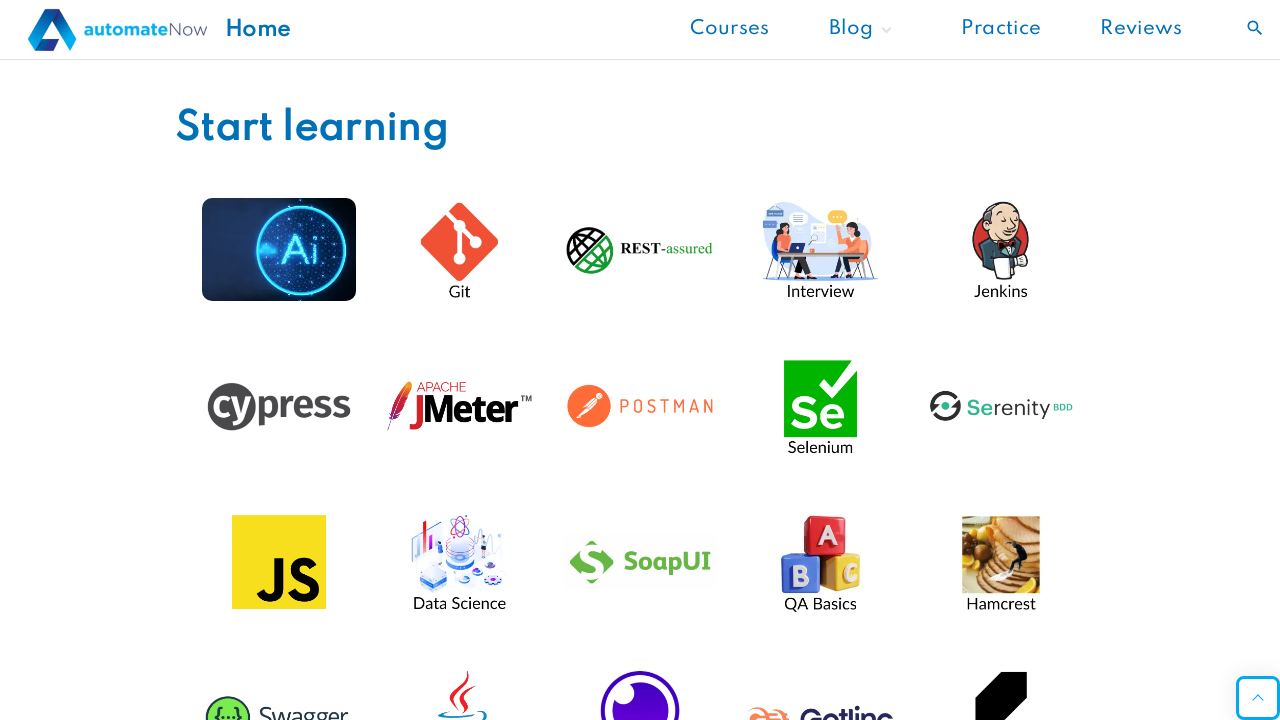

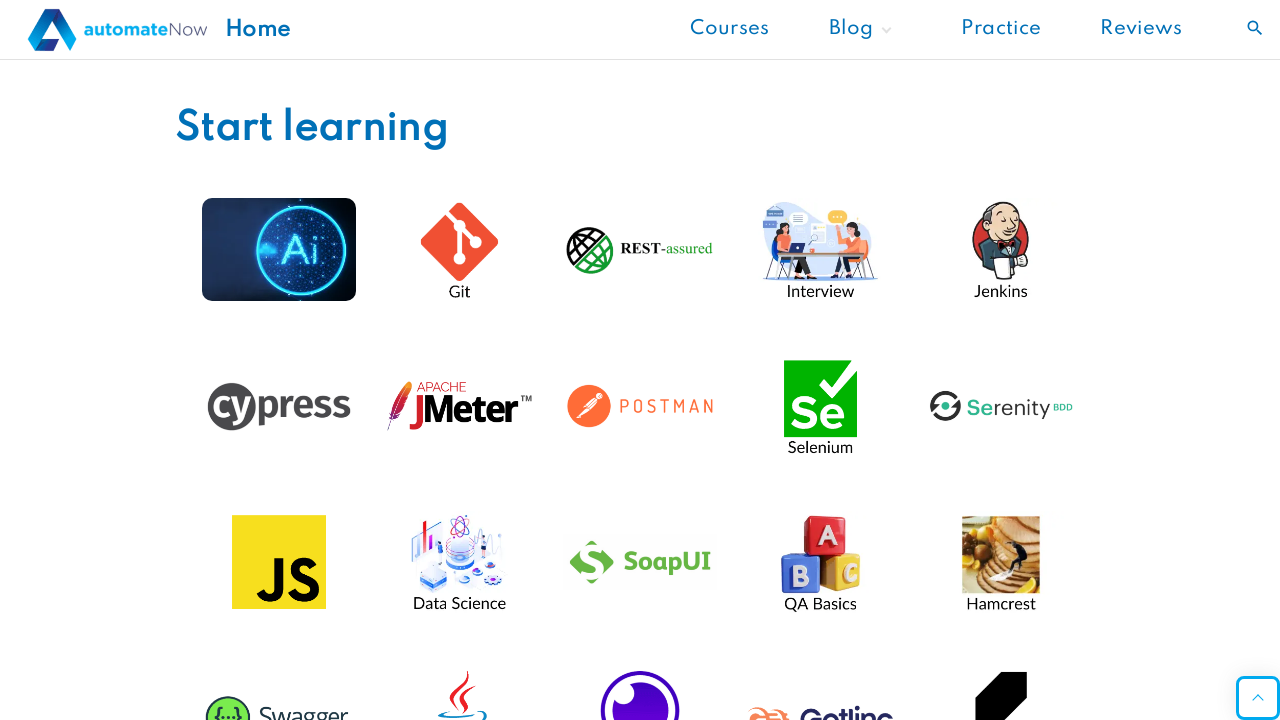